Tests table sorting functionality by clicking the first column header and verifying that the vegetable names are sorted alphabetically in ascending order.

Starting URL: https://rahulshettyacademy.com/seleniumPractise/#/offers

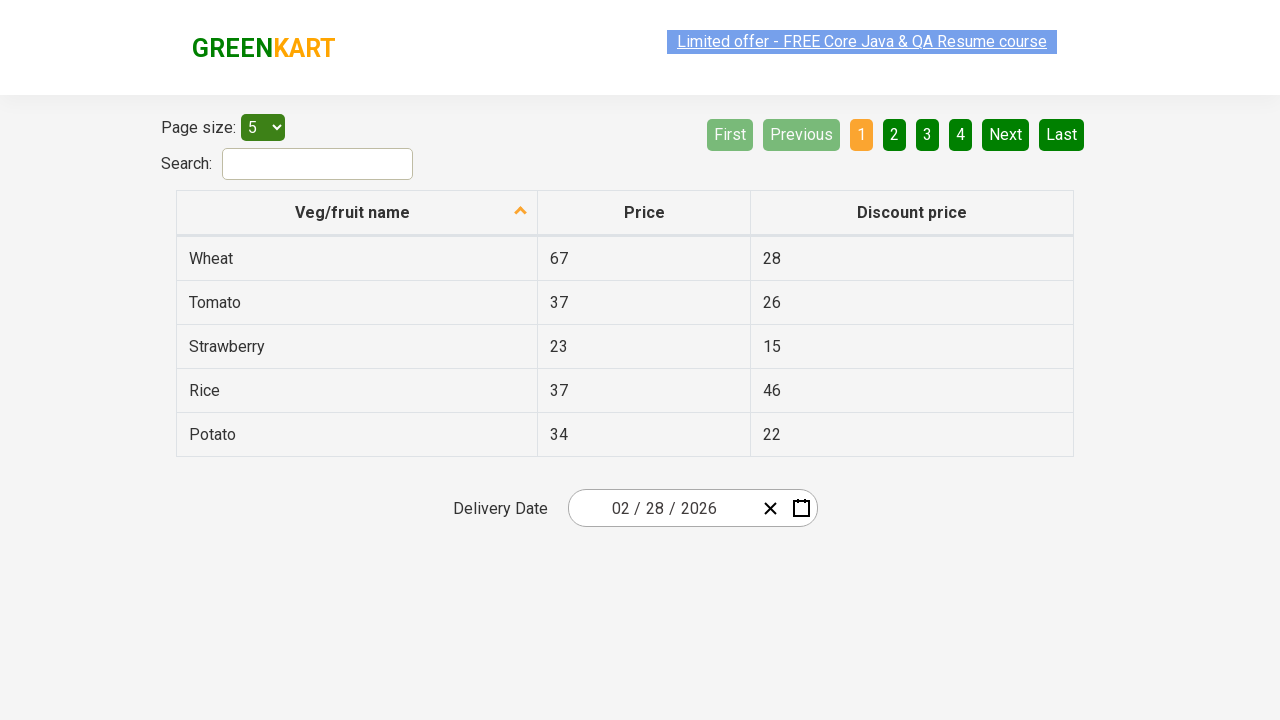

Clicked first column header to sort vegetable names at (357, 213) on tr th:nth-child(1)
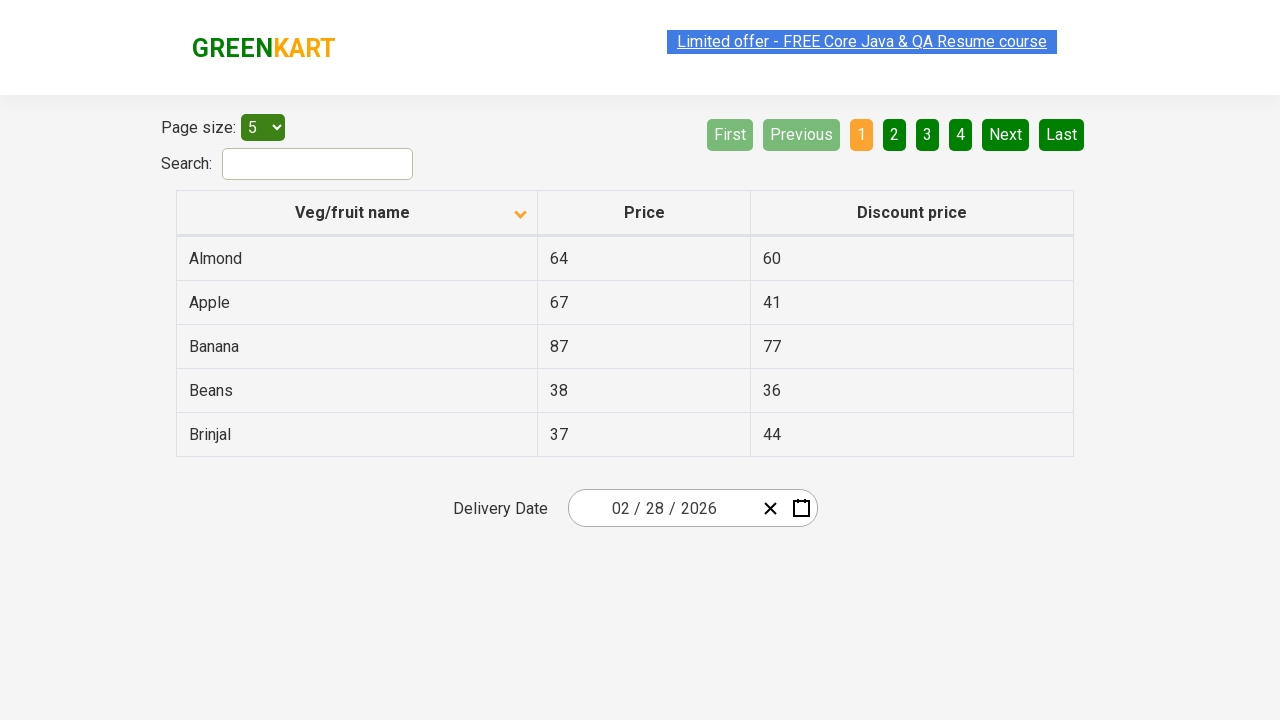

Table rows loaded and are ready for verification
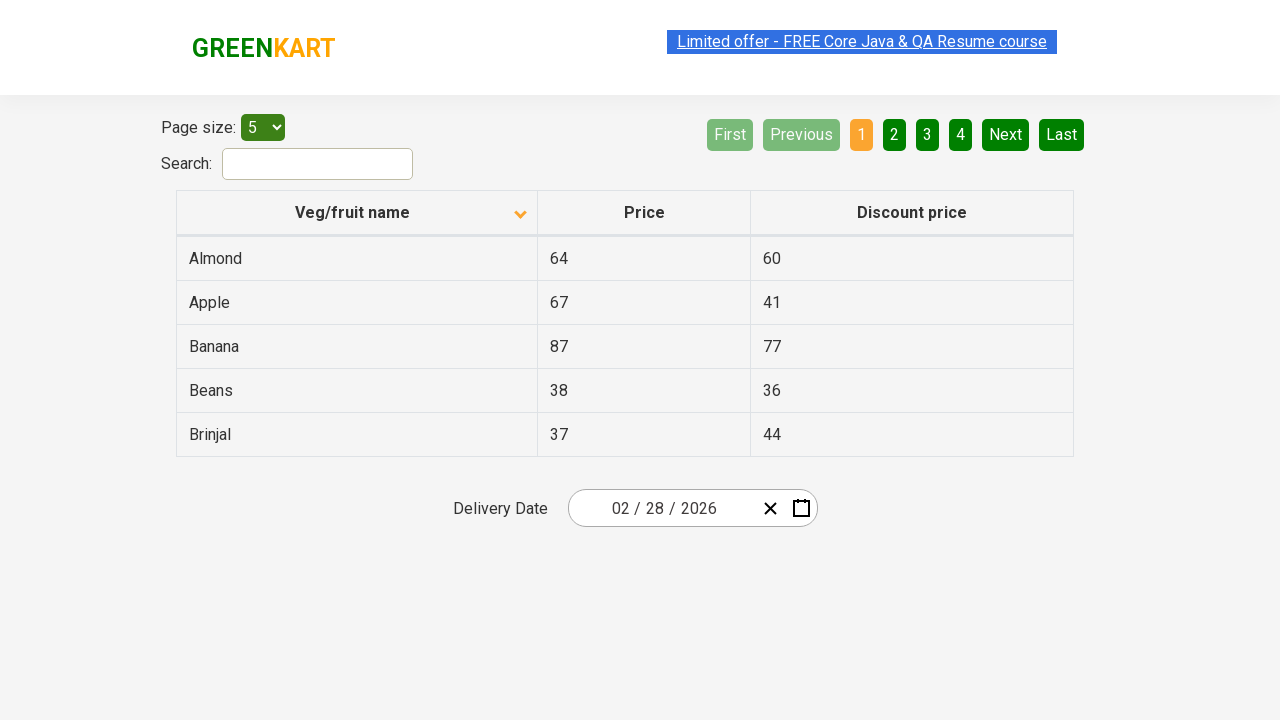

Retrieved all vegetable names from first column: ['Almond', 'Apple', 'Banana', 'Beans', 'Brinjal']
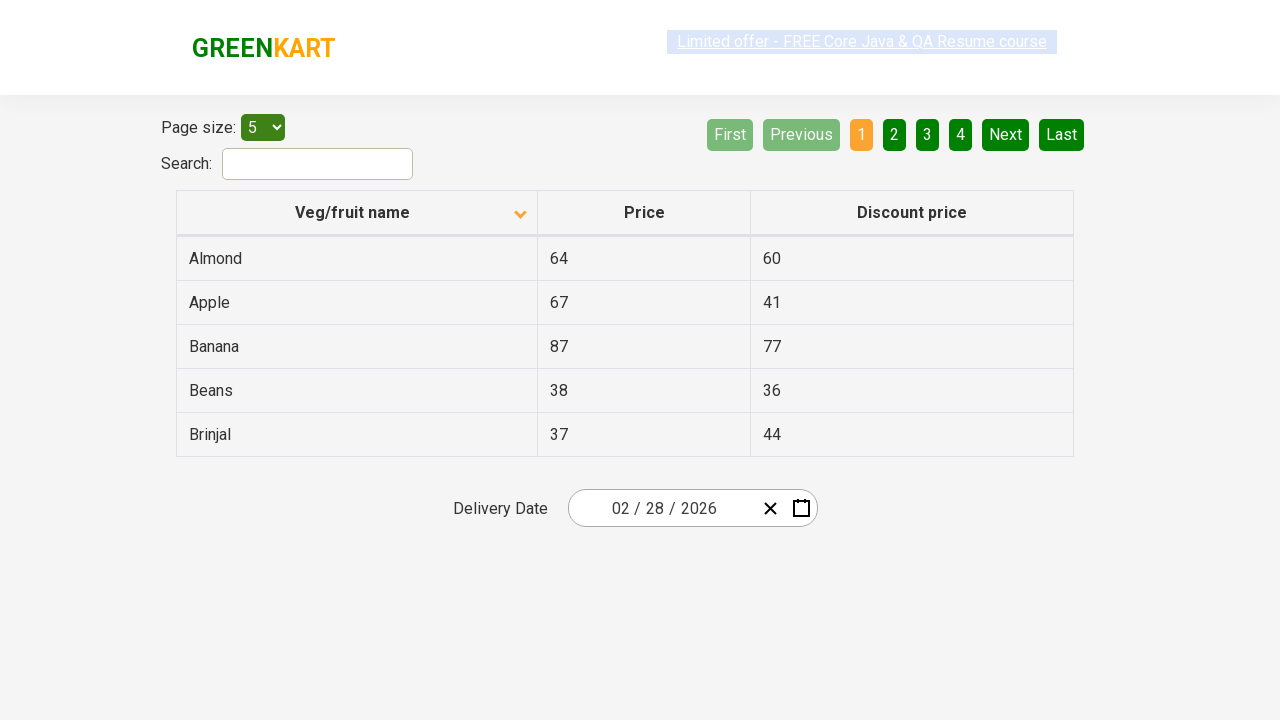

Created sorted reference list: ['Almond', 'Apple', 'Banana', 'Beans', 'Brinjal']
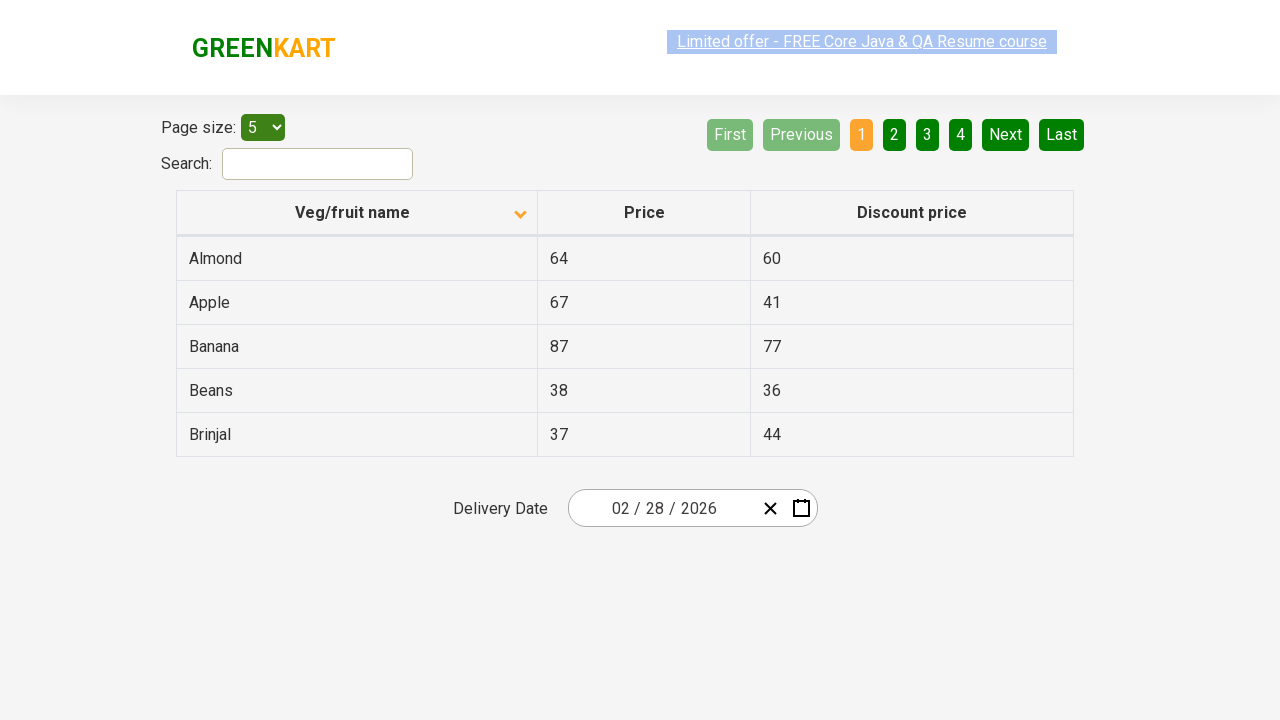

Verified that vegetable names are sorted in ascending alphabetical order
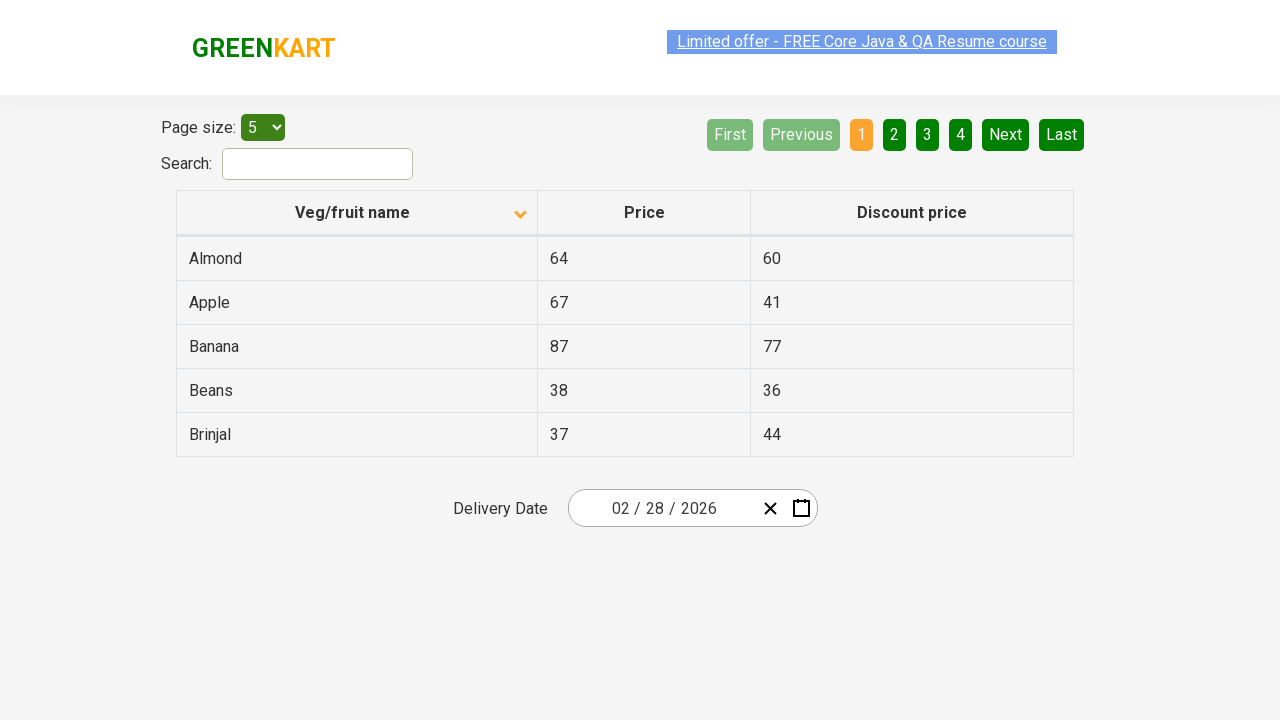

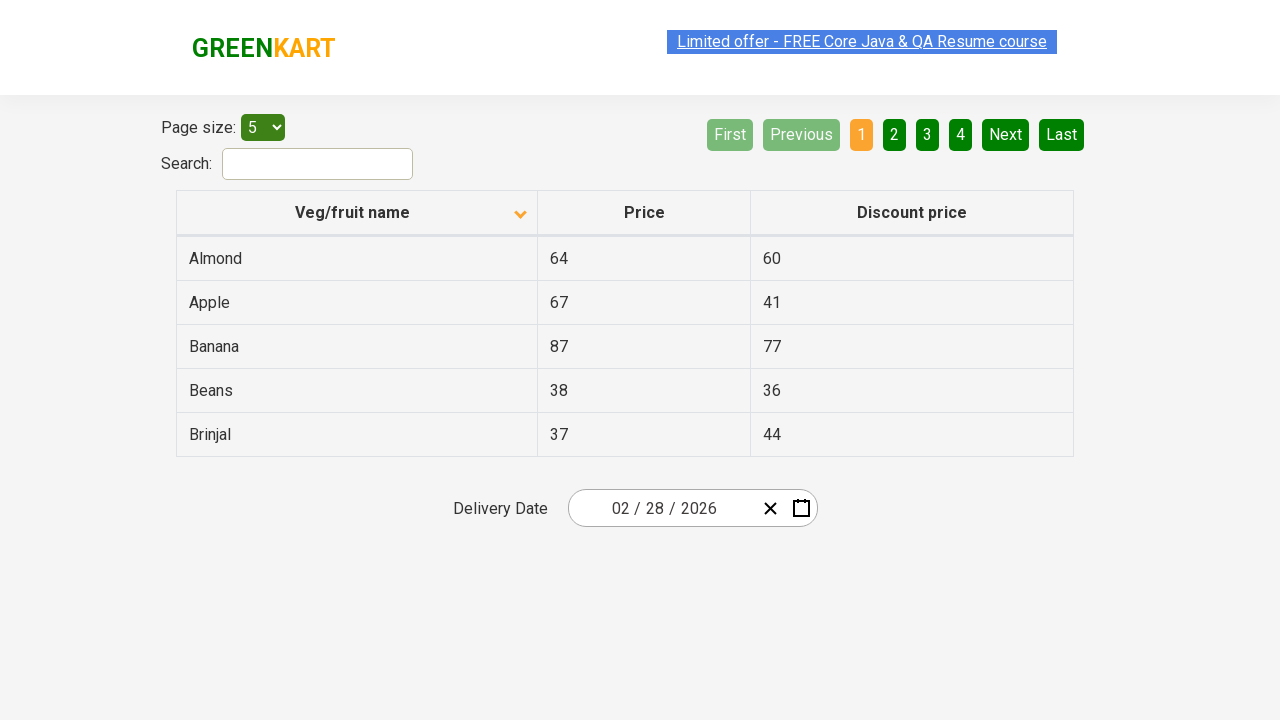